Tests interaction with an iframe by filling first name and last name fields and verifying the combined result is displayed

Starting URL: https://letcode.in/frame

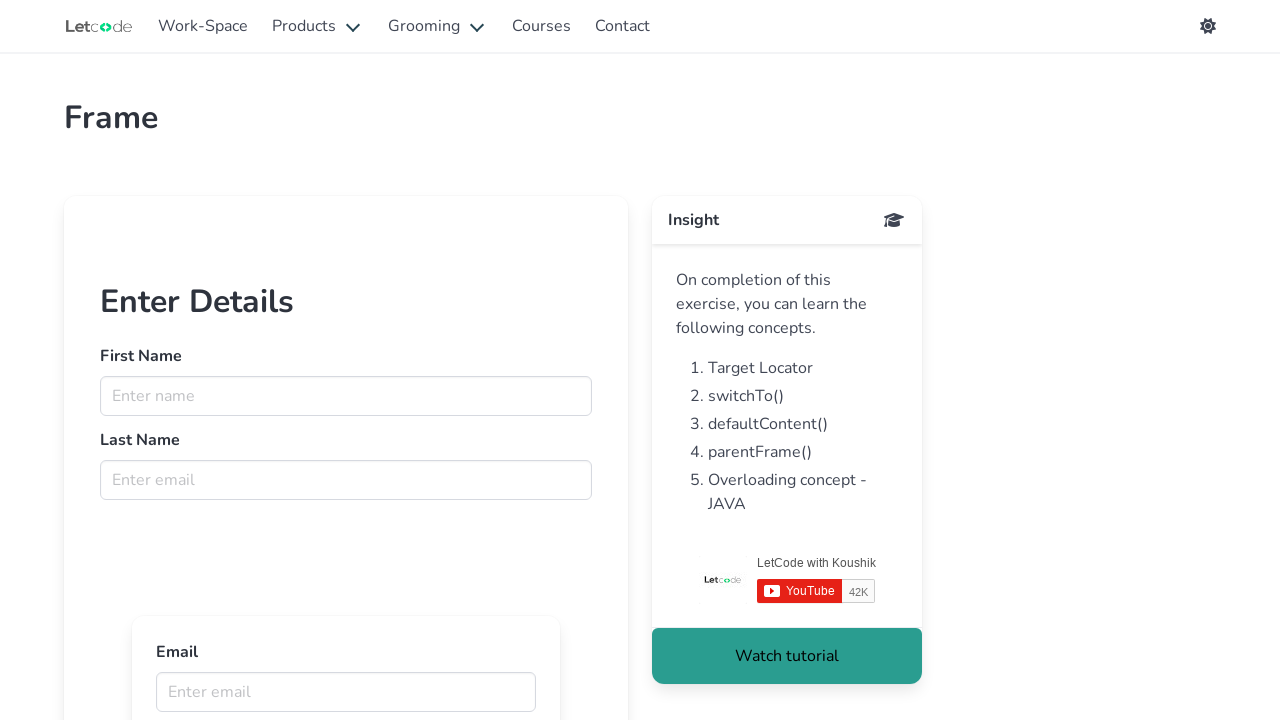

Located iframe with id 'firstFr'
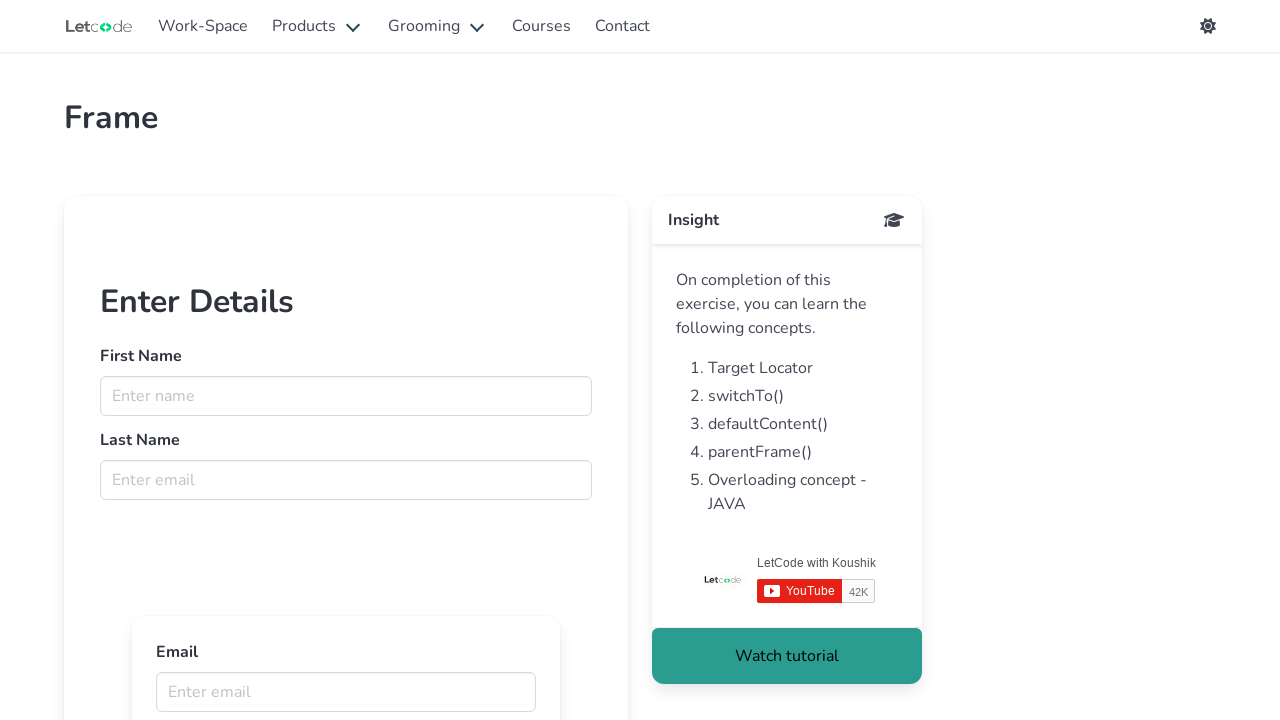

Filled first name field with 'John' in iframe on iframe#firstFr >> internal:control=enter-frame >> input[name="fname"]
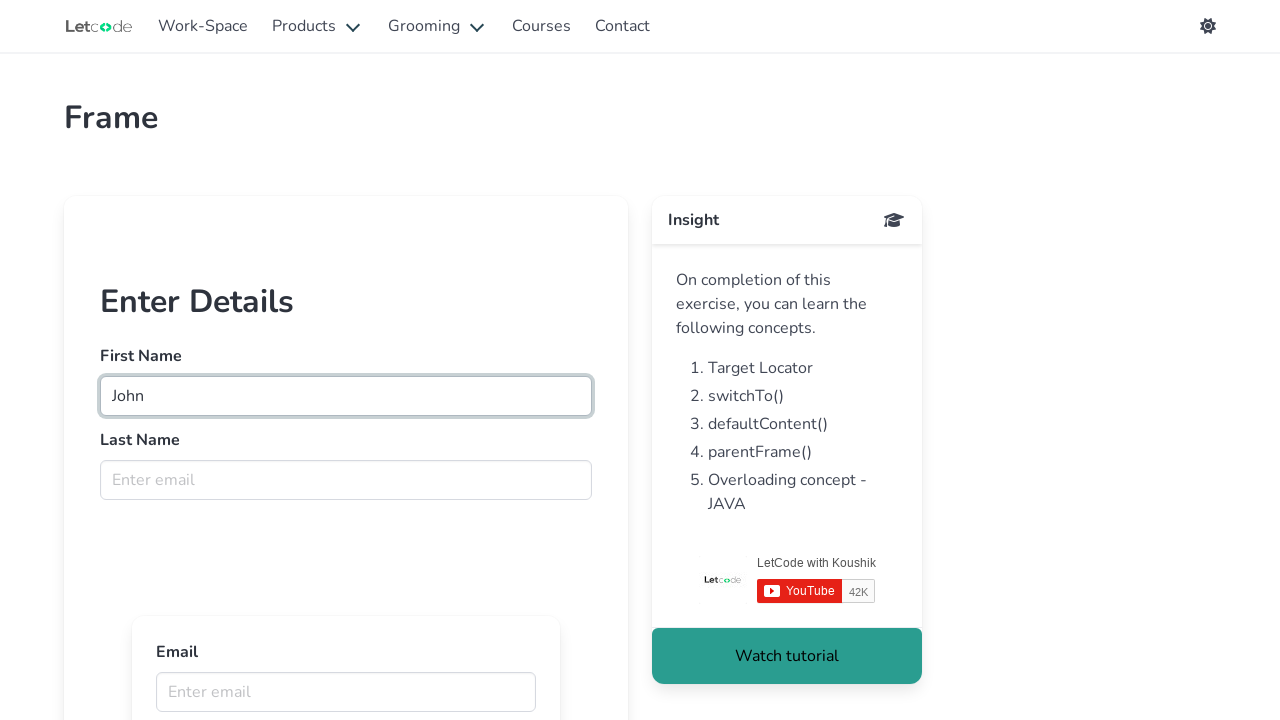

Filled last name field with 'Smith' in iframe on iframe#firstFr >> internal:control=enter-frame >> input[name="lname"]
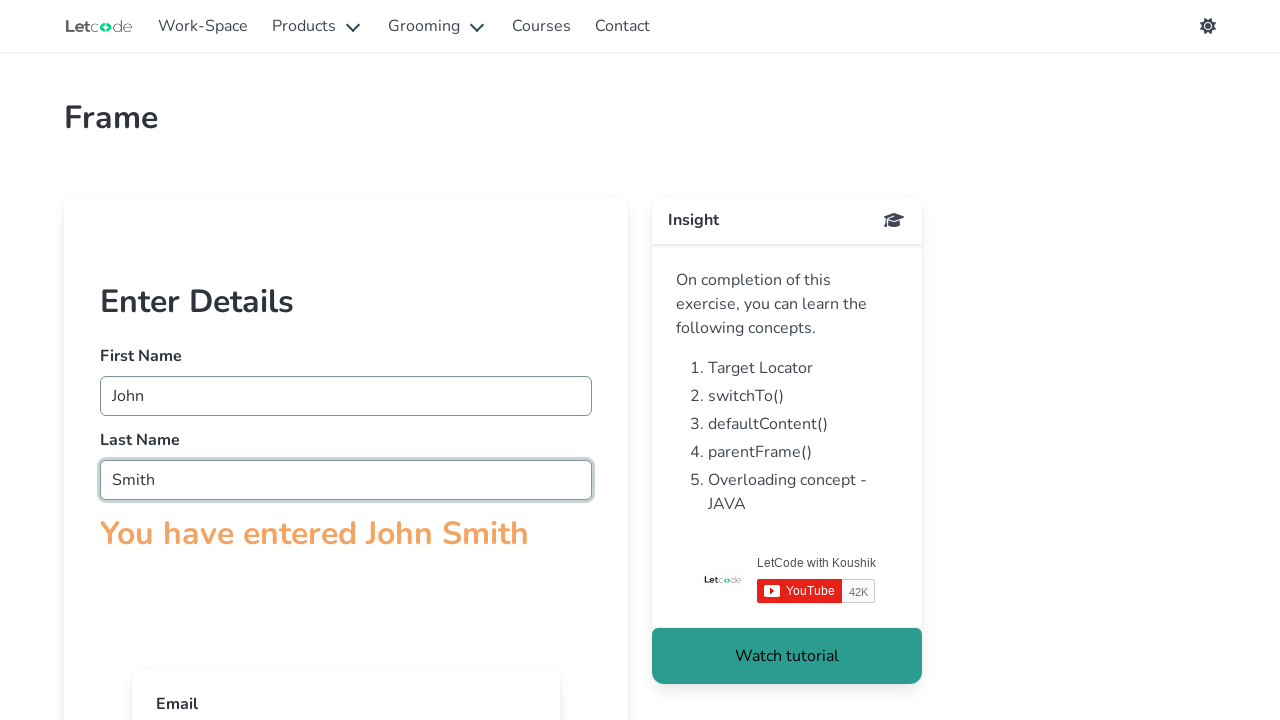

Retrieved result text from iframe
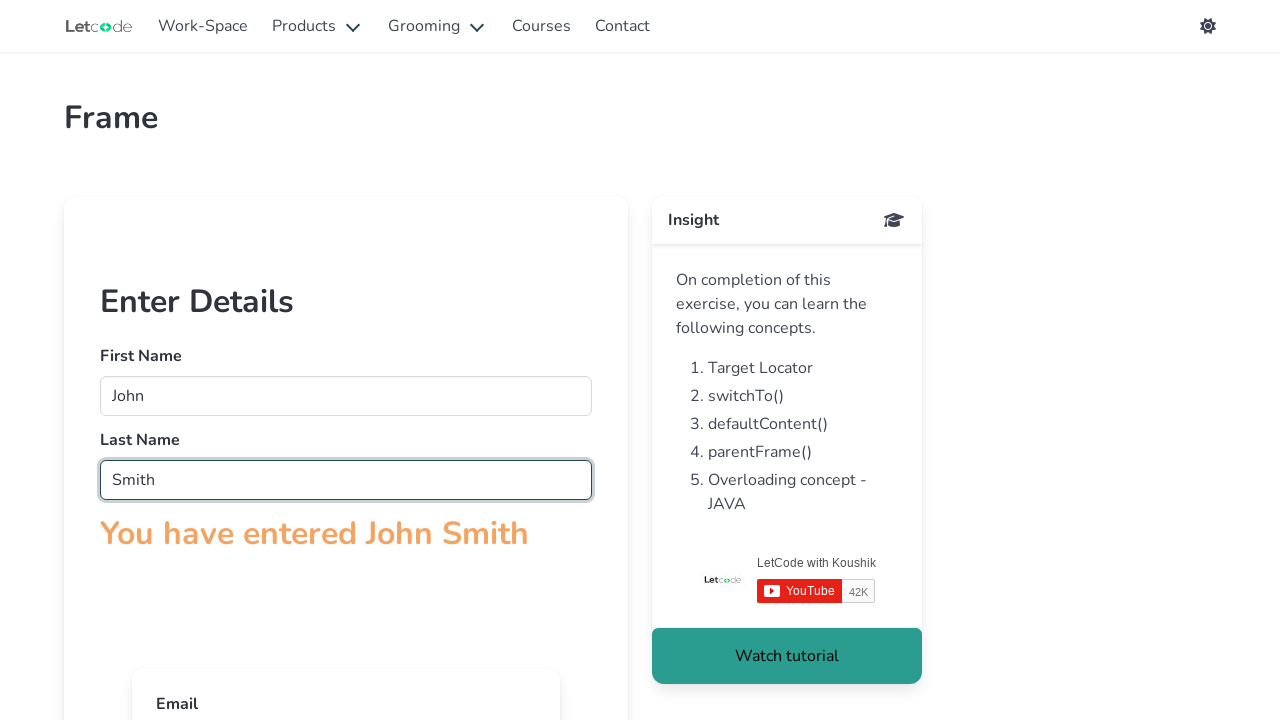

Verified that result text contains 'John Smith'
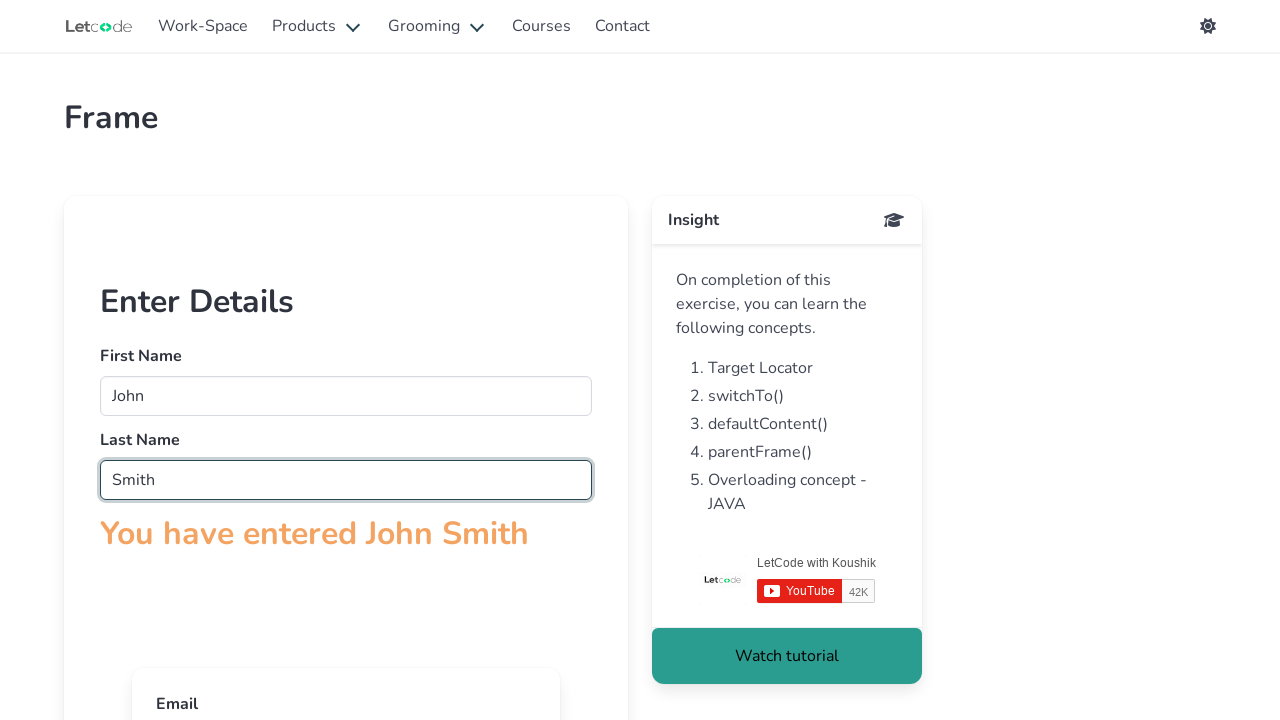

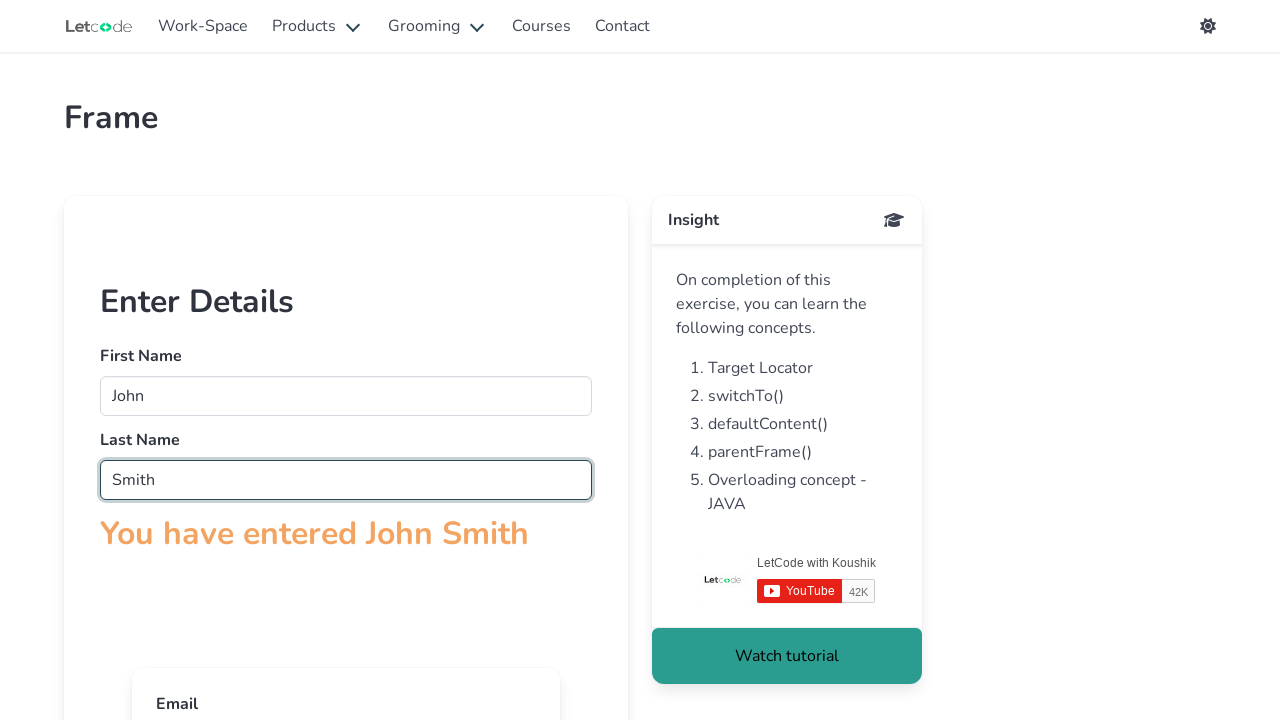